Tests dynamic controls by clicking Remove button to hide a checkbox, verifying it disappears, then clicking Add button and verifying the checkbox reappears

Starting URL: https://the-internet.herokuapp.com/dynamic_controls

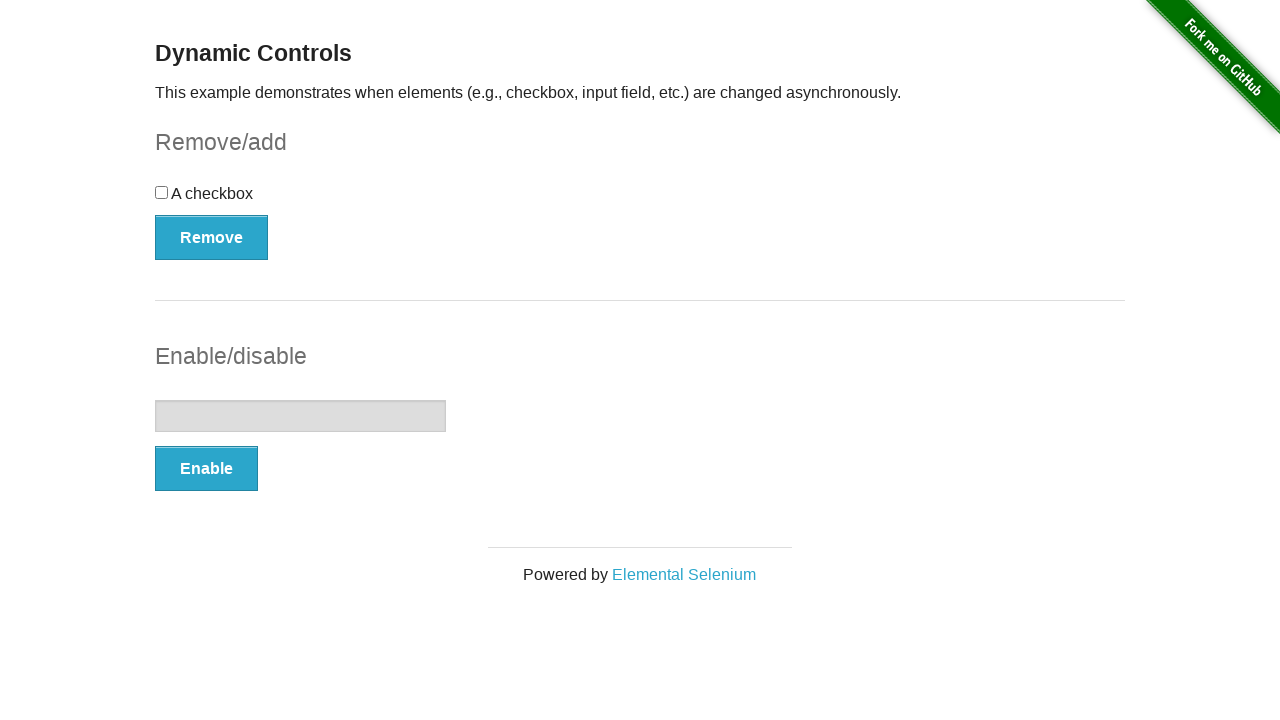

Clicked Remove button to hide checkbox at (212, 237) on xpath=//form[@id='checkbox-example']/button[@type='button']
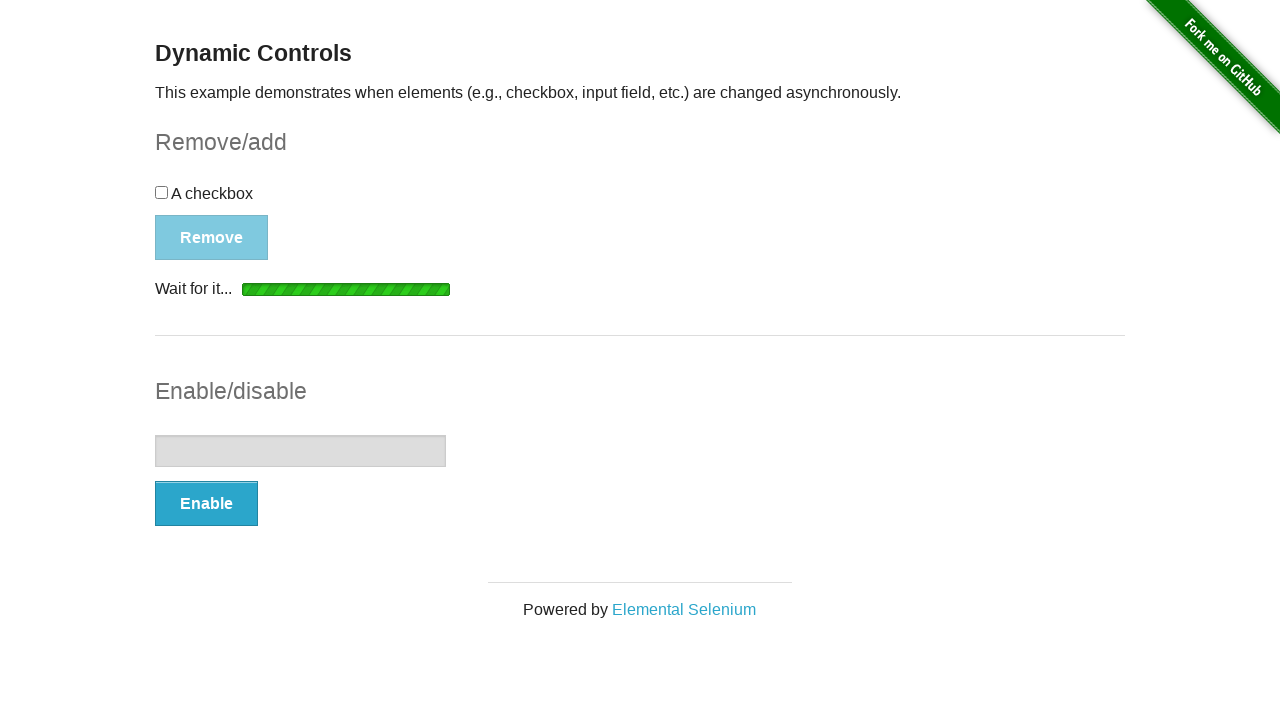

Waited for checkbox to be removed from DOM
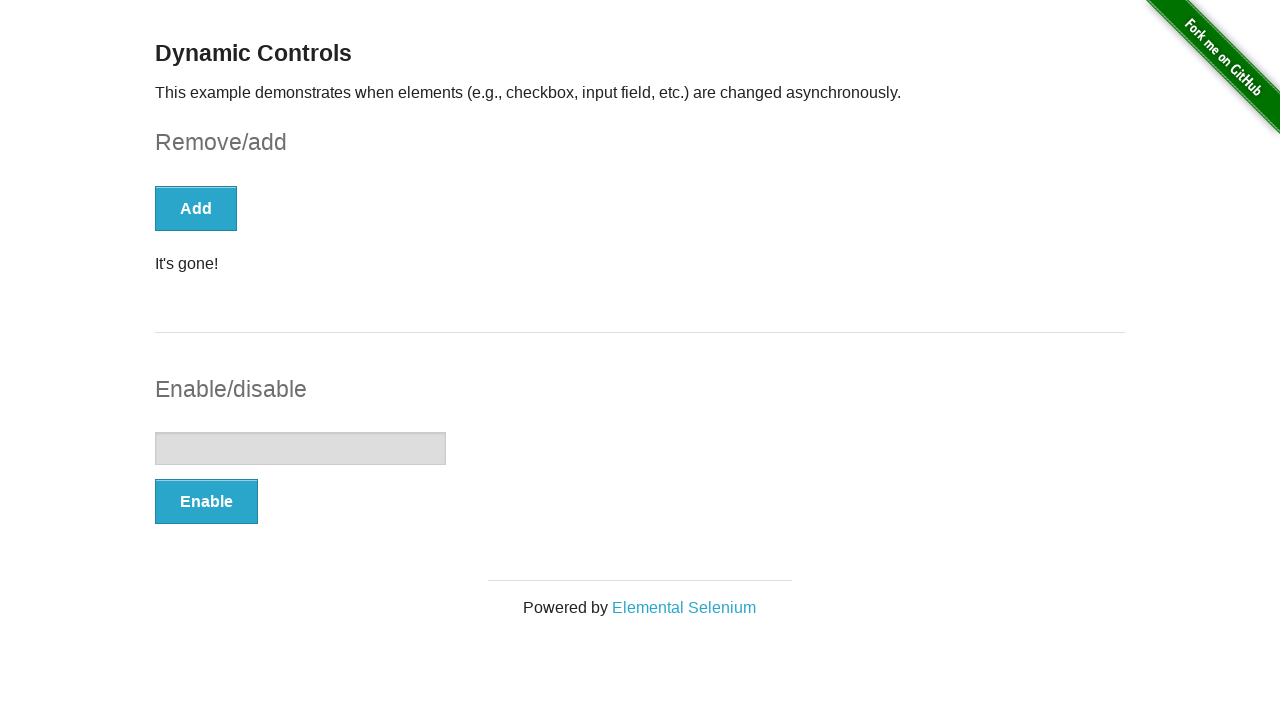

Verified checkbox is no longer present
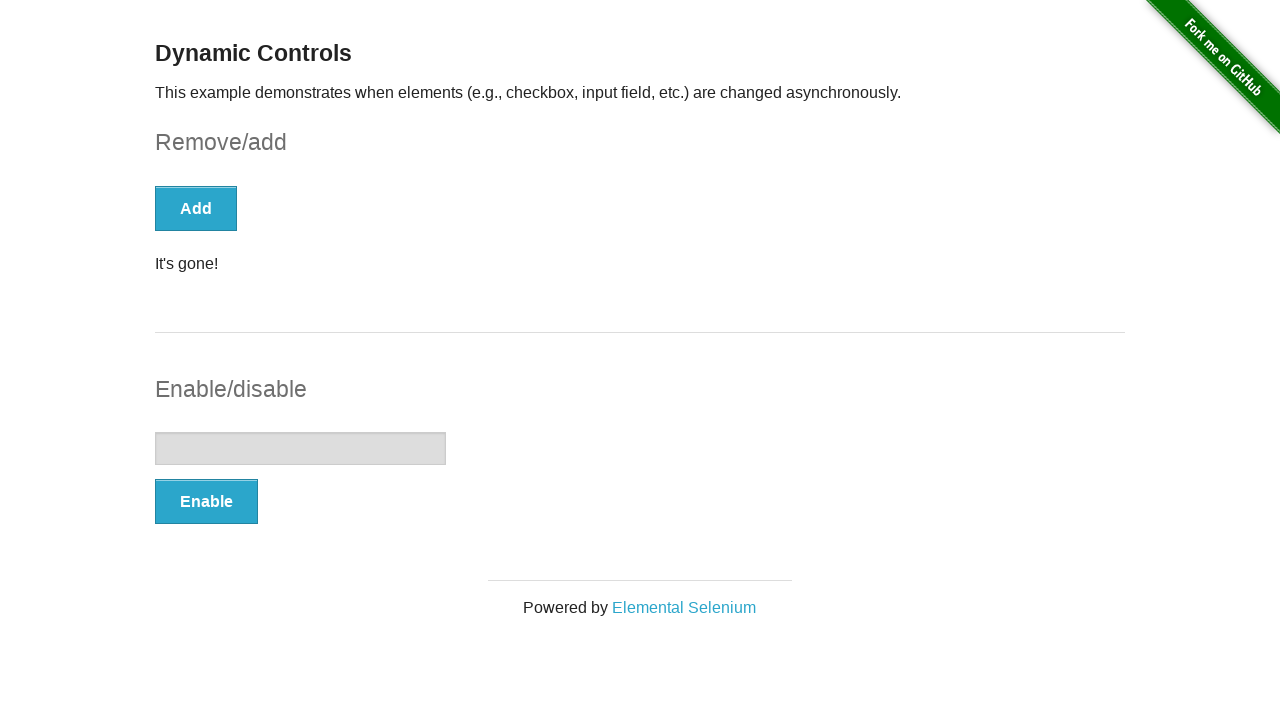

Clicked Add button to restore checkbox at (196, 208) on xpath=//form[@id='checkbox-example']/button[@type='button']
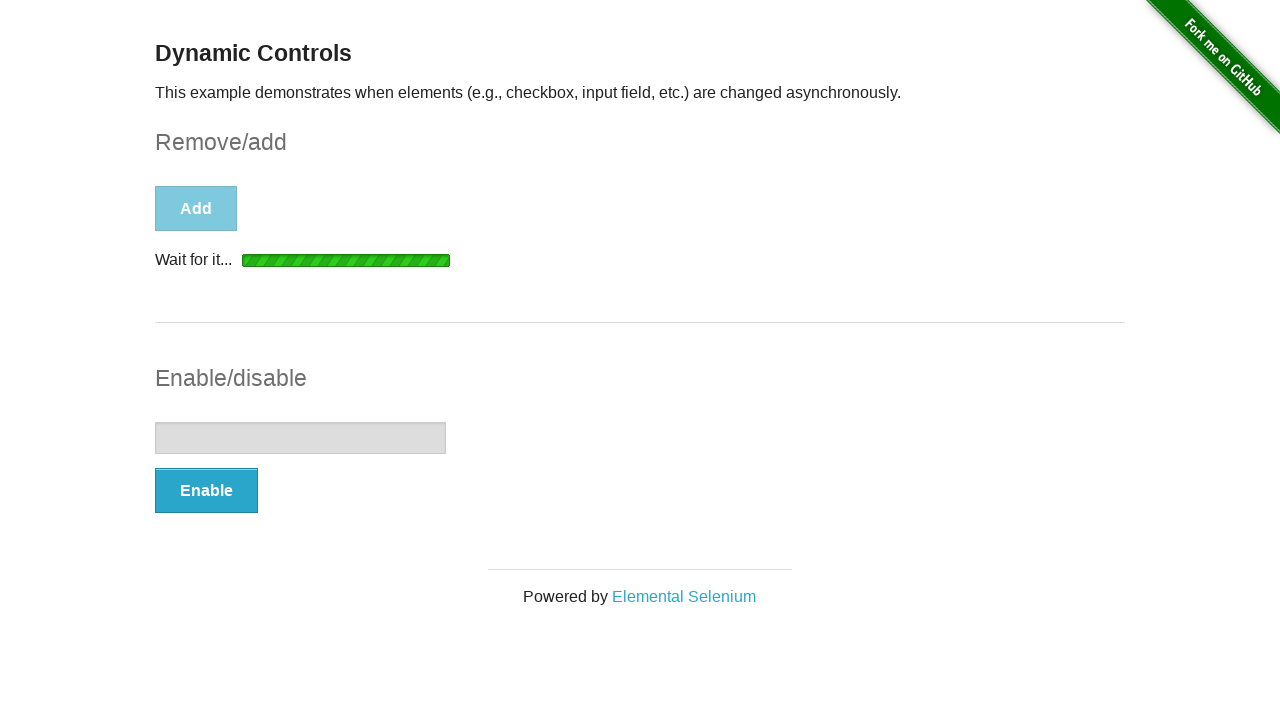

Waited for checkbox to reappear in DOM
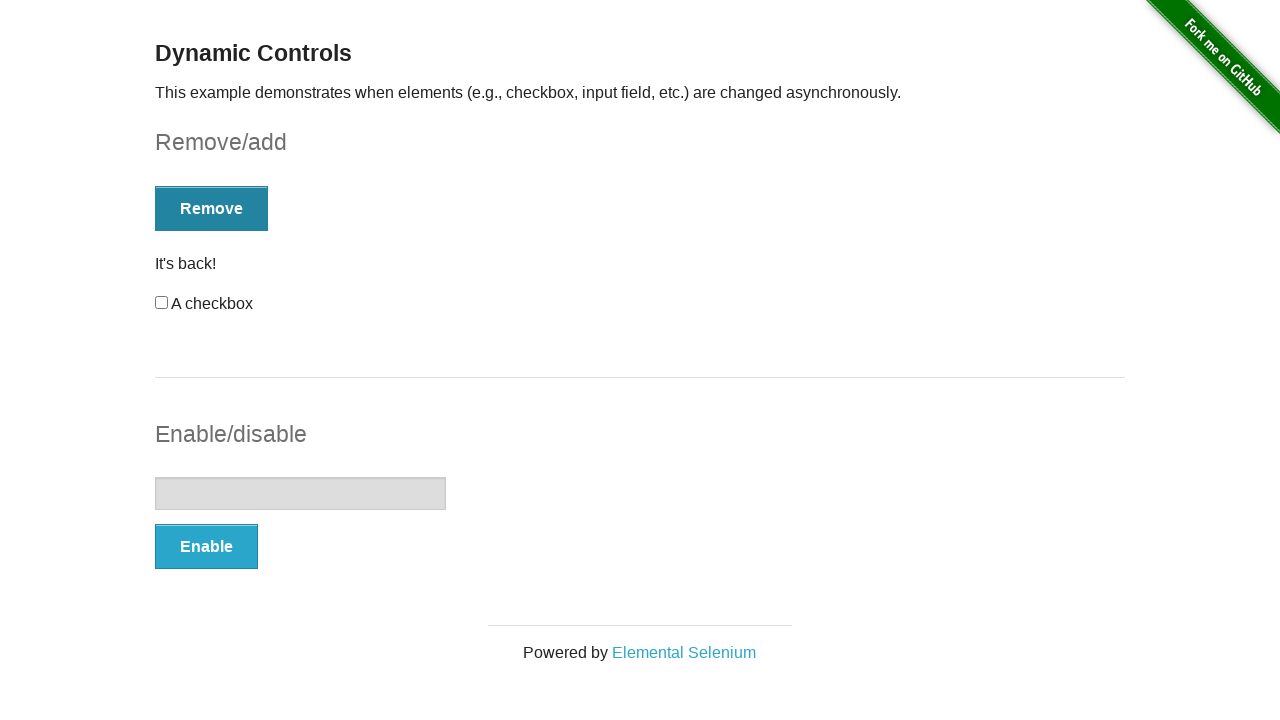

Verified checkbox is visible again
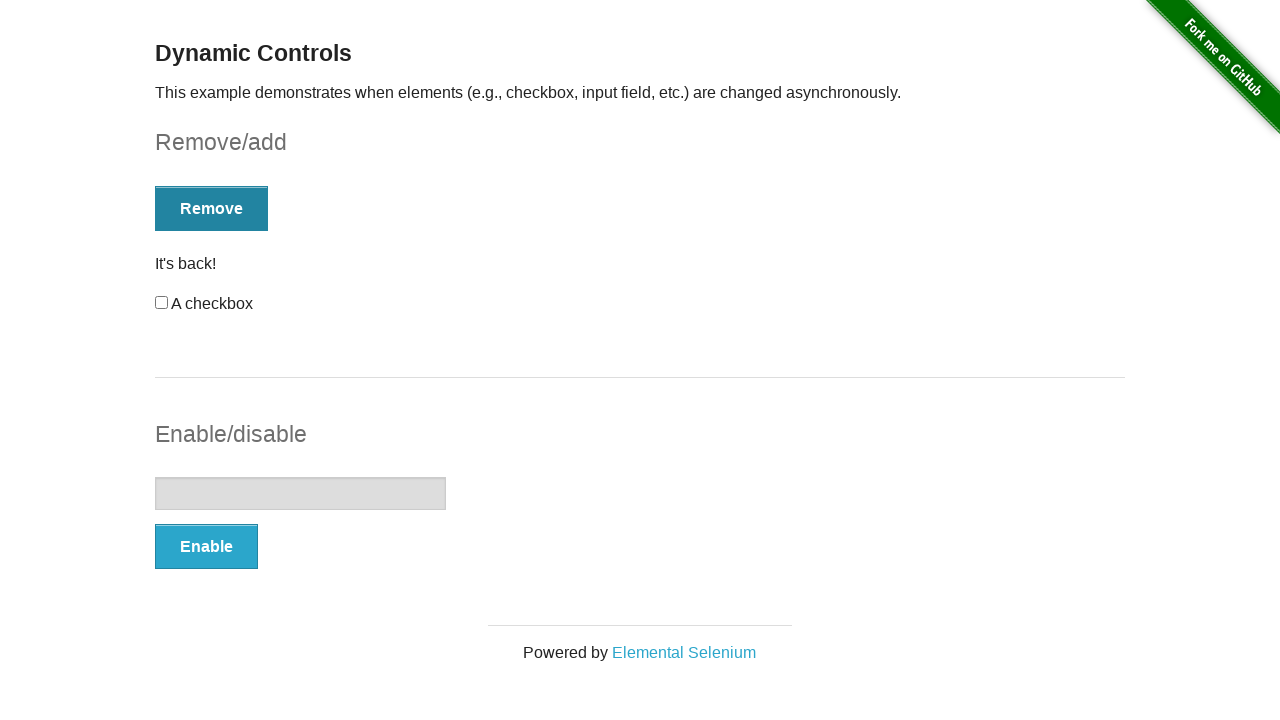

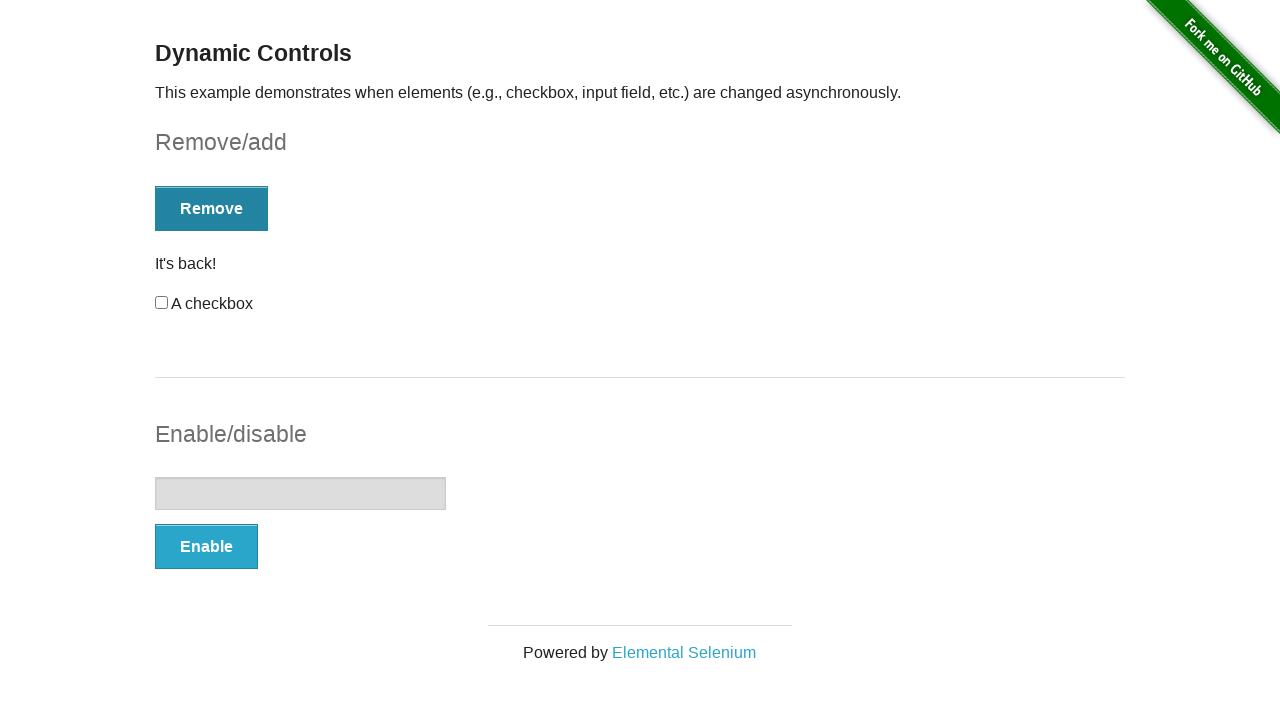